Tests jQuery UI selectable functionality by selecting multiple items (1st, 3rd, and 7th) while holding the Control key to enable multi-selection

Starting URL: https://jqueryui.com/selectable/

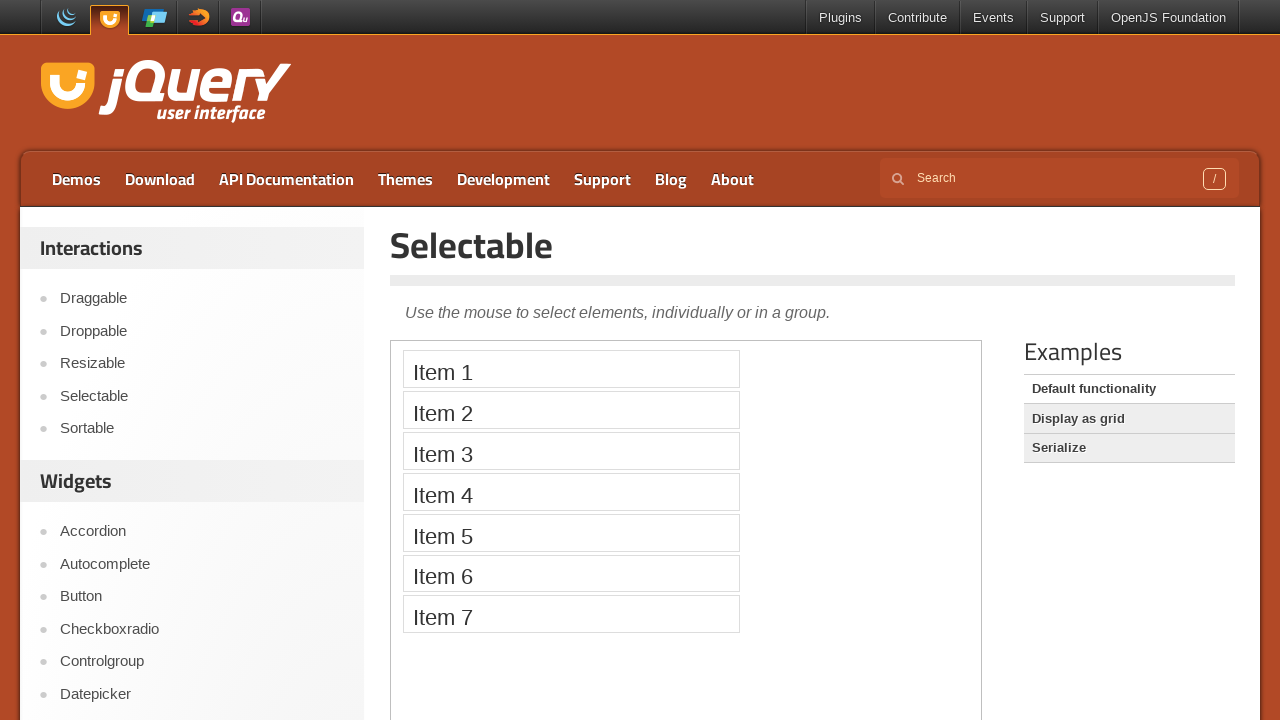

Located the demo iframe containing selectable elements
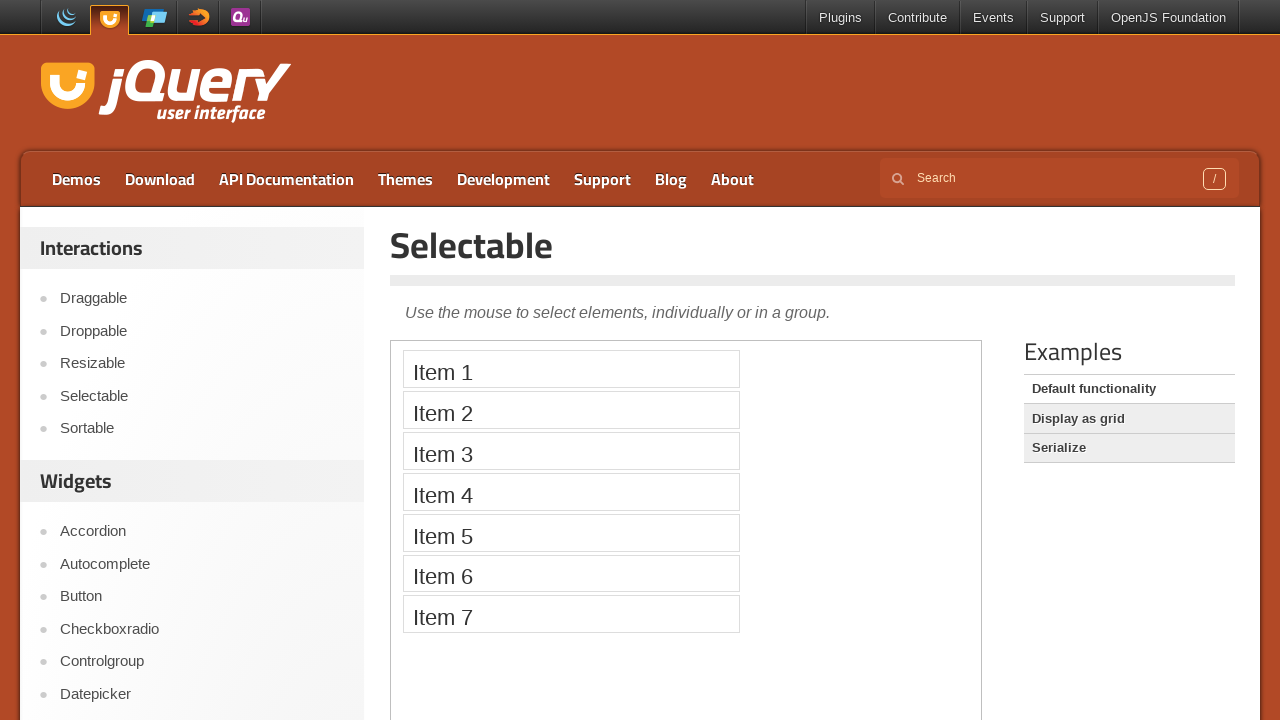

Waited for the selectable list to load
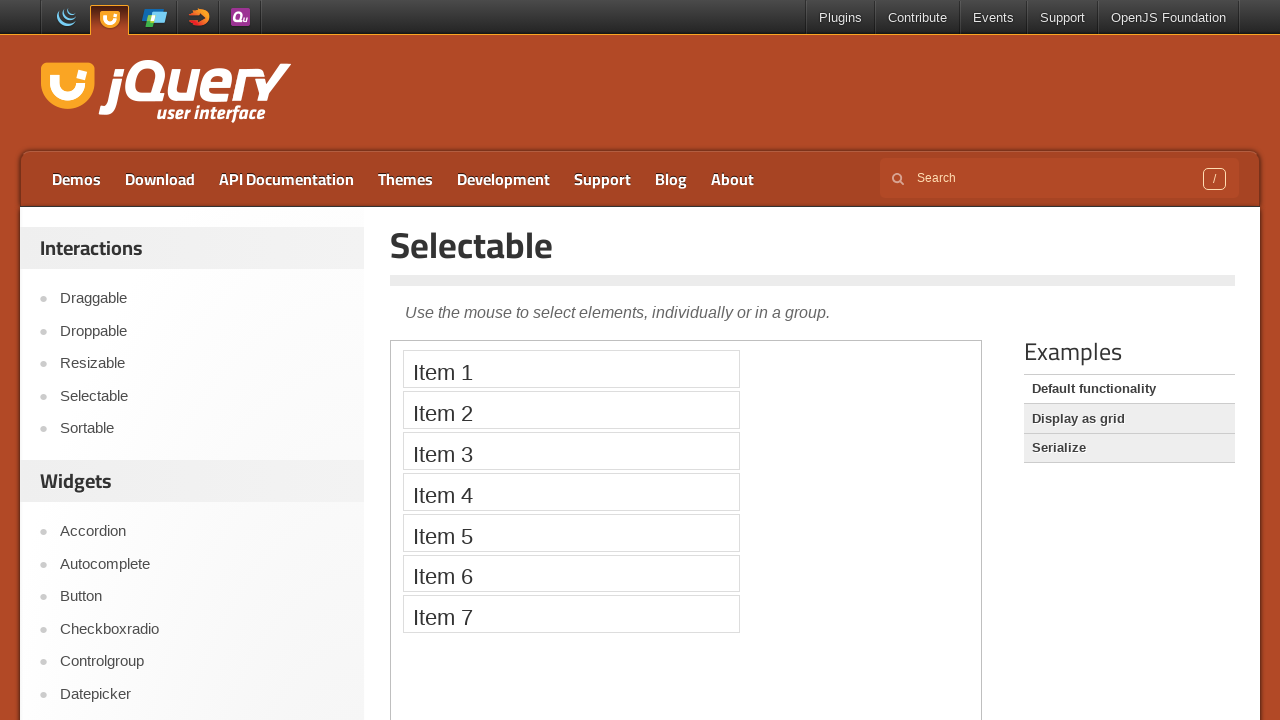

Located all selectable items in the list
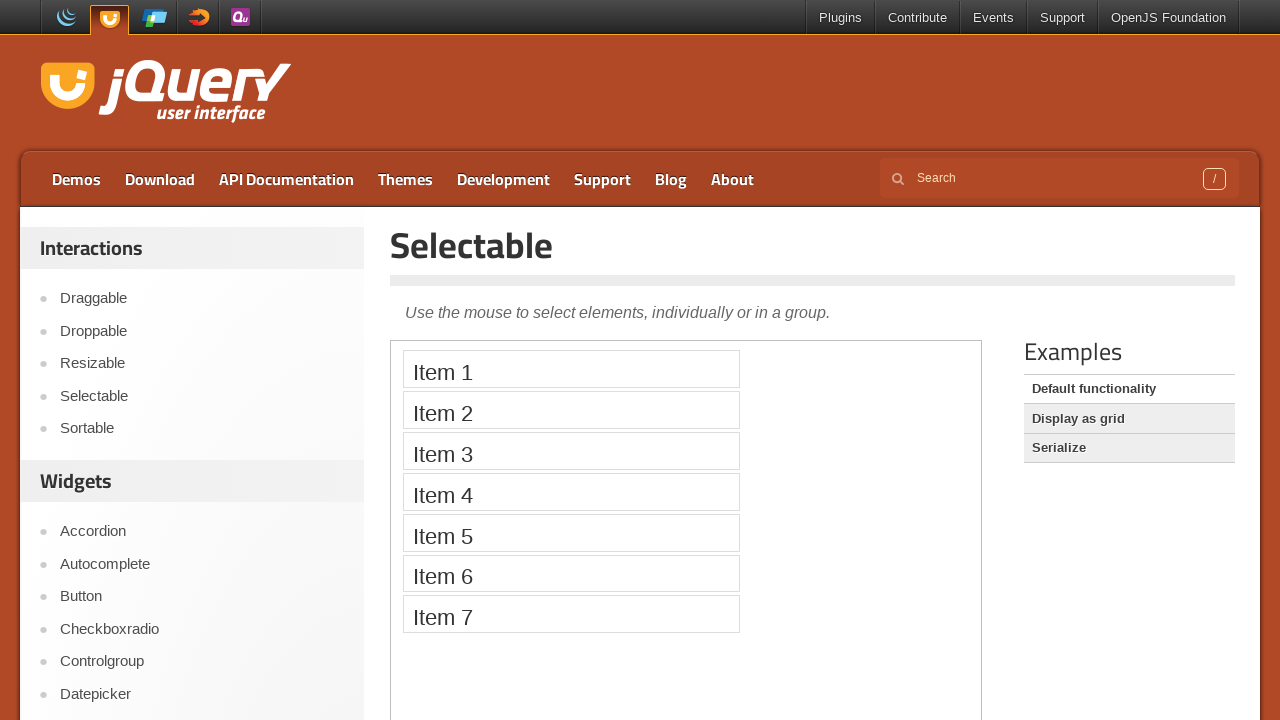

Selected 1st item while holding Control key at (571, 369) on iframe.demo-frame >> internal:control=enter-frame >> xpath=//ol[@id='selectable'
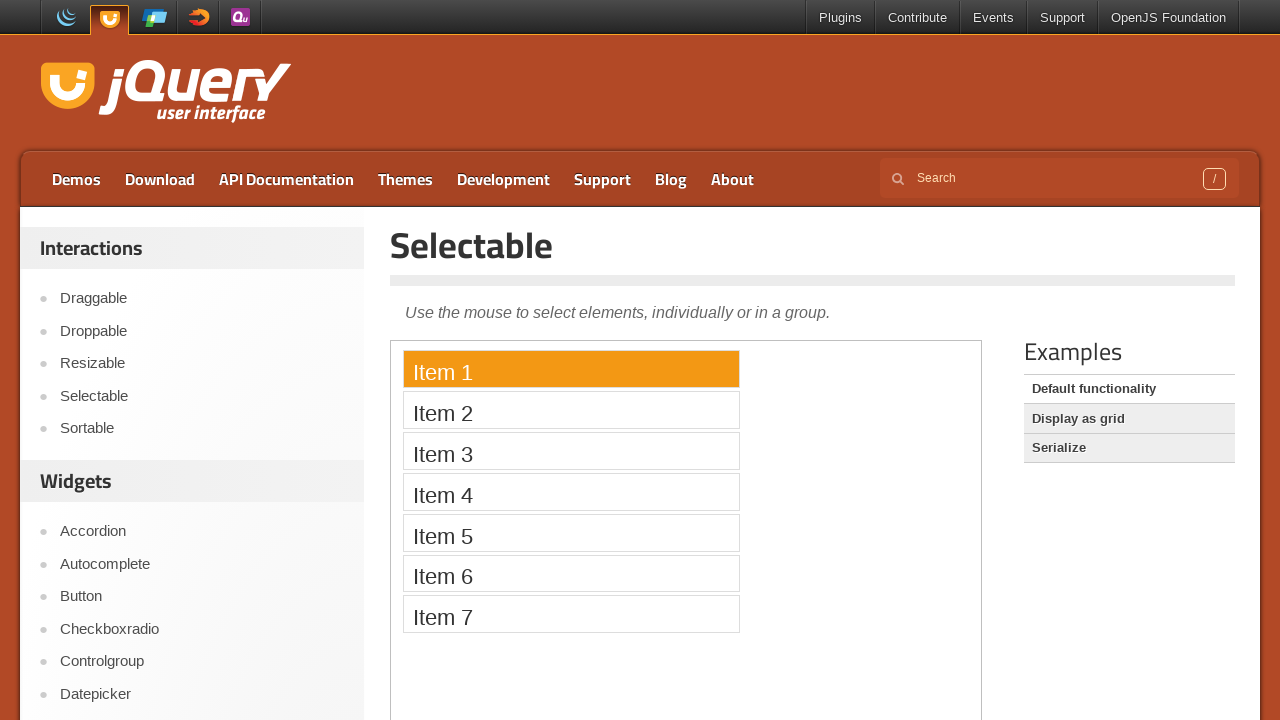

Selected 3rd item while holding Control key at (571, 451) on iframe.demo-frame >> internal:control=enter-frame >> xpath=//ol[@id='selectable'
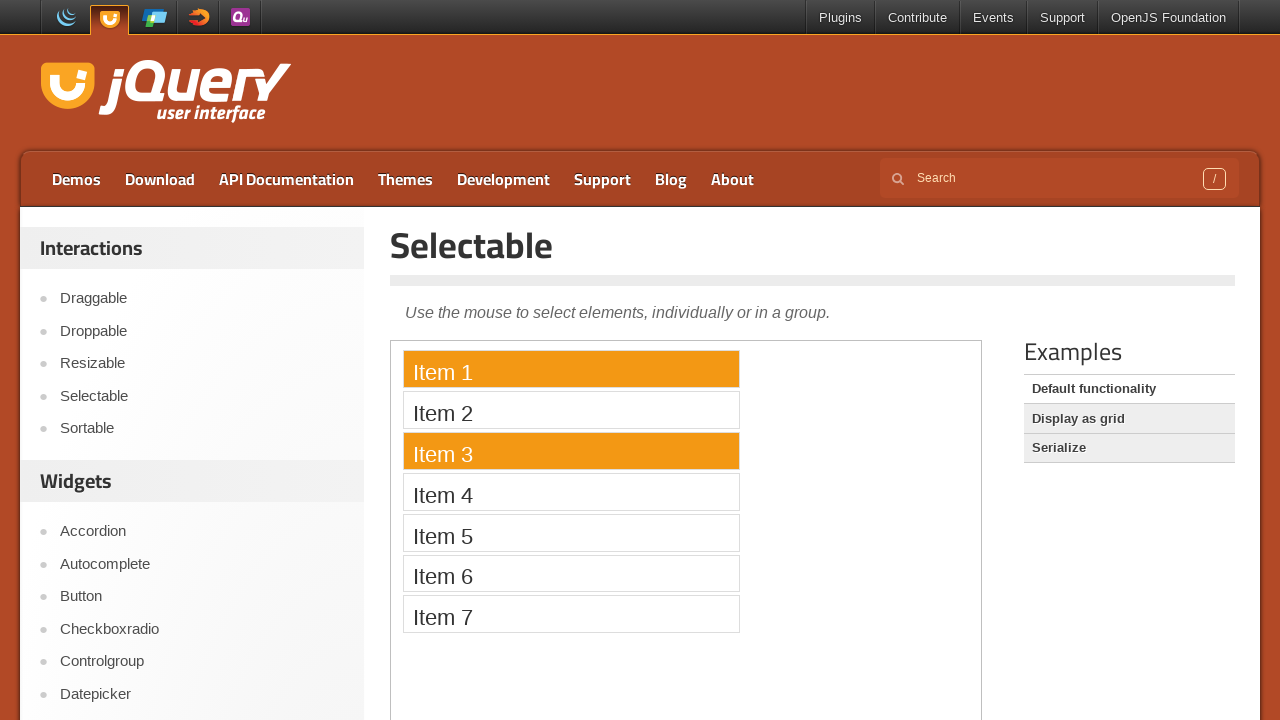

Selected 7th item while holding Control key at (571, 614) on iframe.demo-frame >> internal:control=enter-frame >> xpath=//ol[@id='selectable'
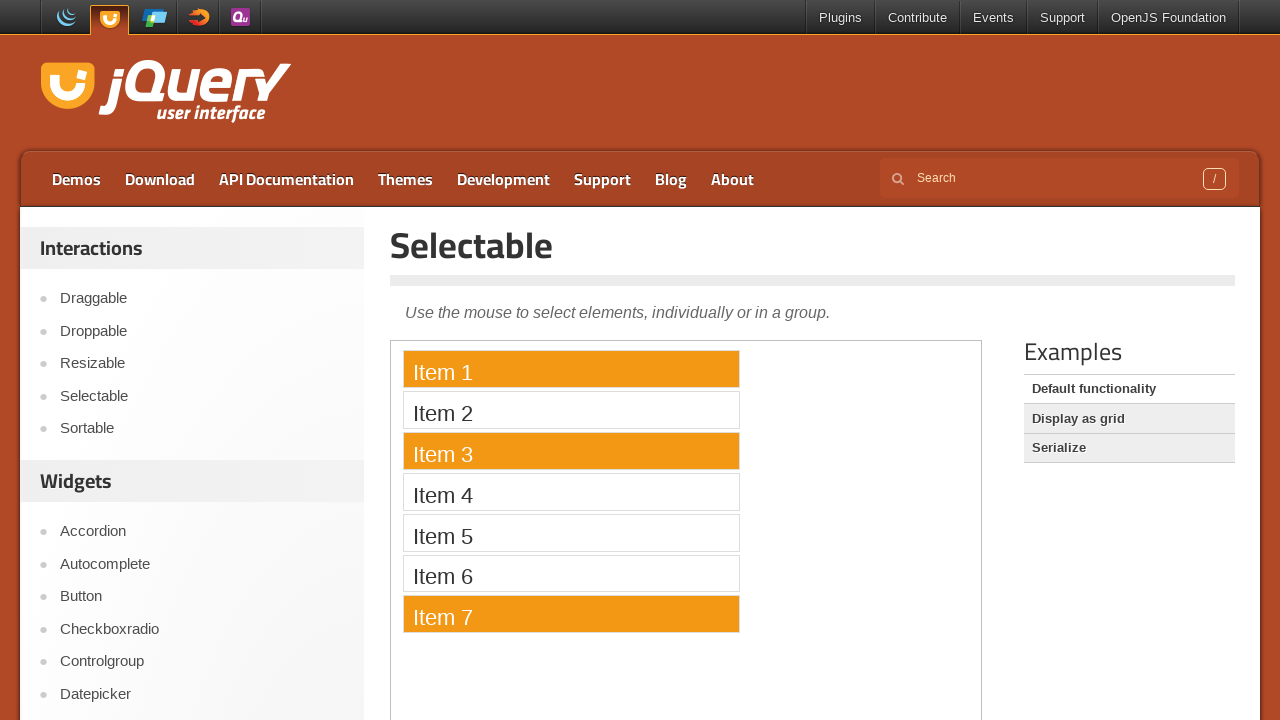

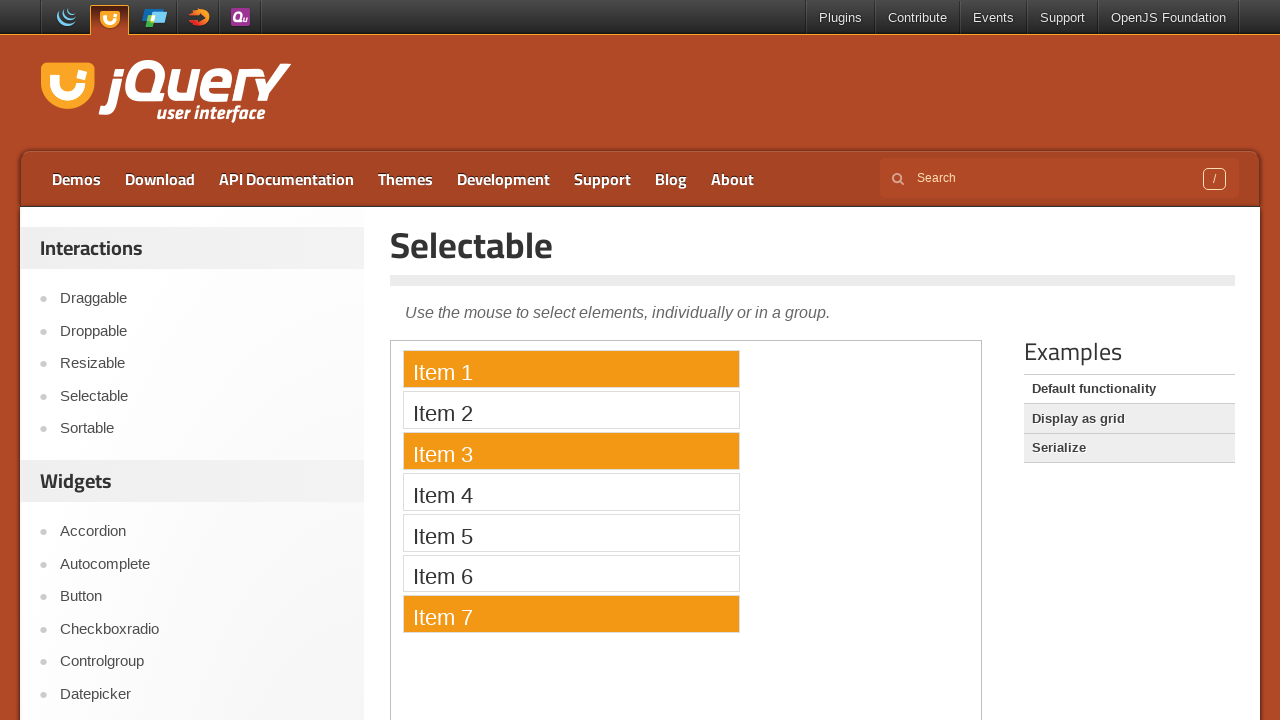